Tests dynamic table functionality by expanding the table input area, filling JSON user data into a textarea, refreshing the table, and validating that the table displays the correct data.

Starting URL: https://testpages.herokuapp.com/styled/tag/dynamic-table.html

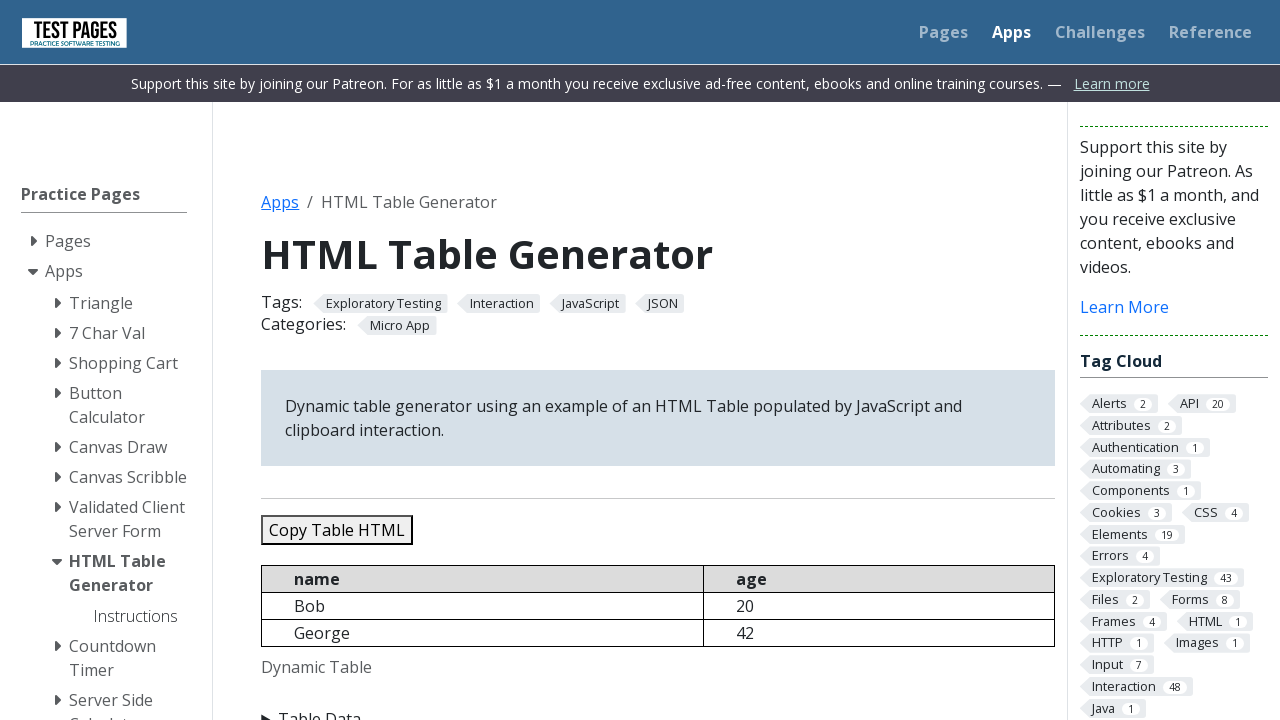

Clicked summary element to expand table input area at (658, 708) on summary
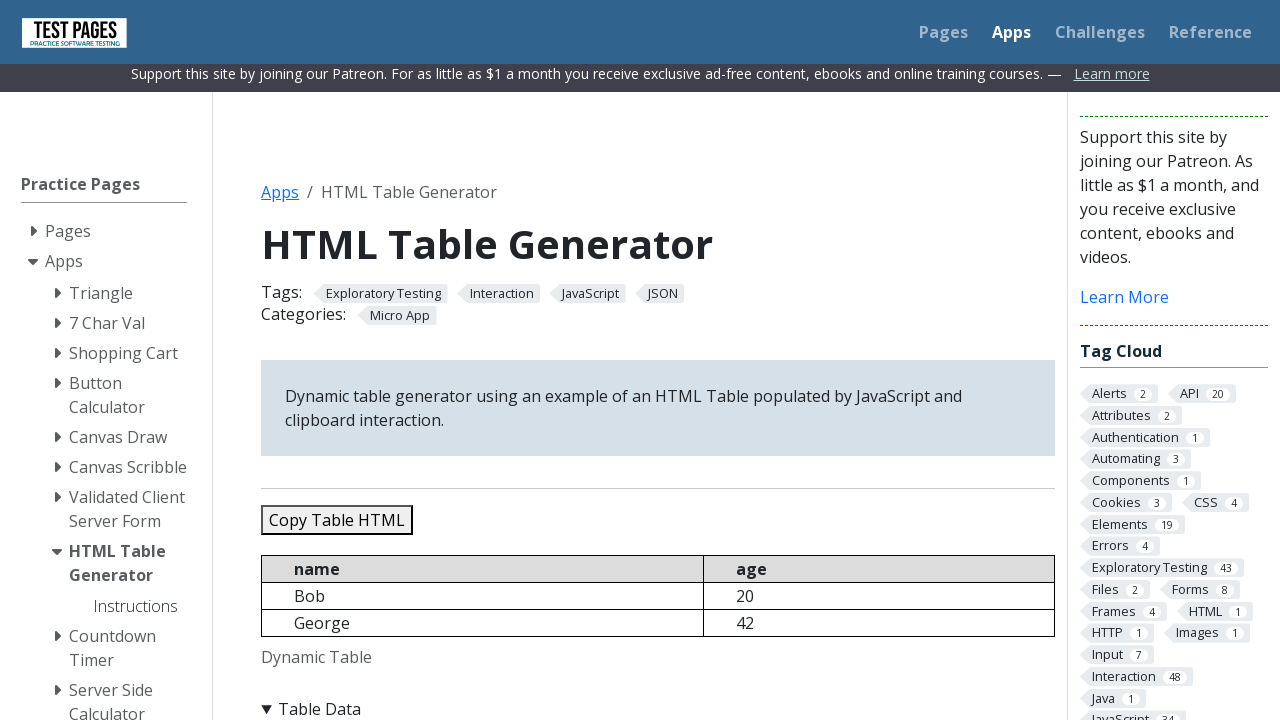

Filled textarea with JSON user data (3 test records) on #jsondata
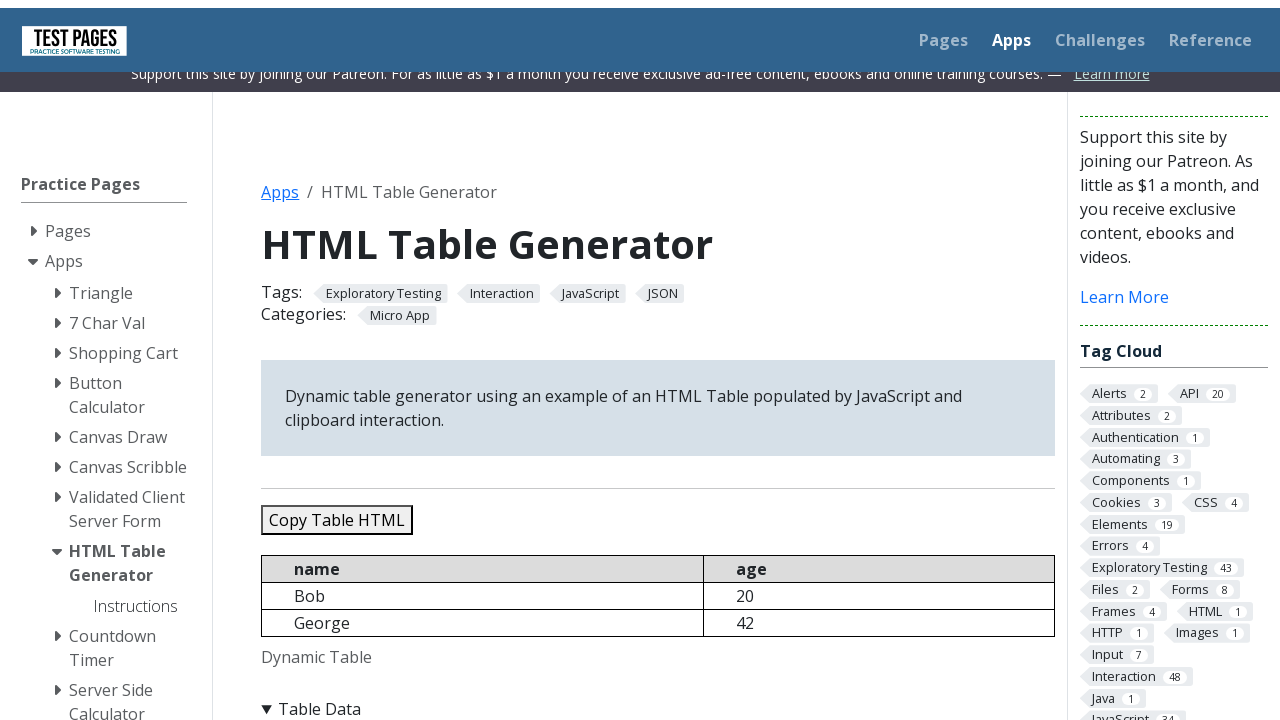

Clicked refresh button to populate the dynamic table at (359, 360) on #refreshtable
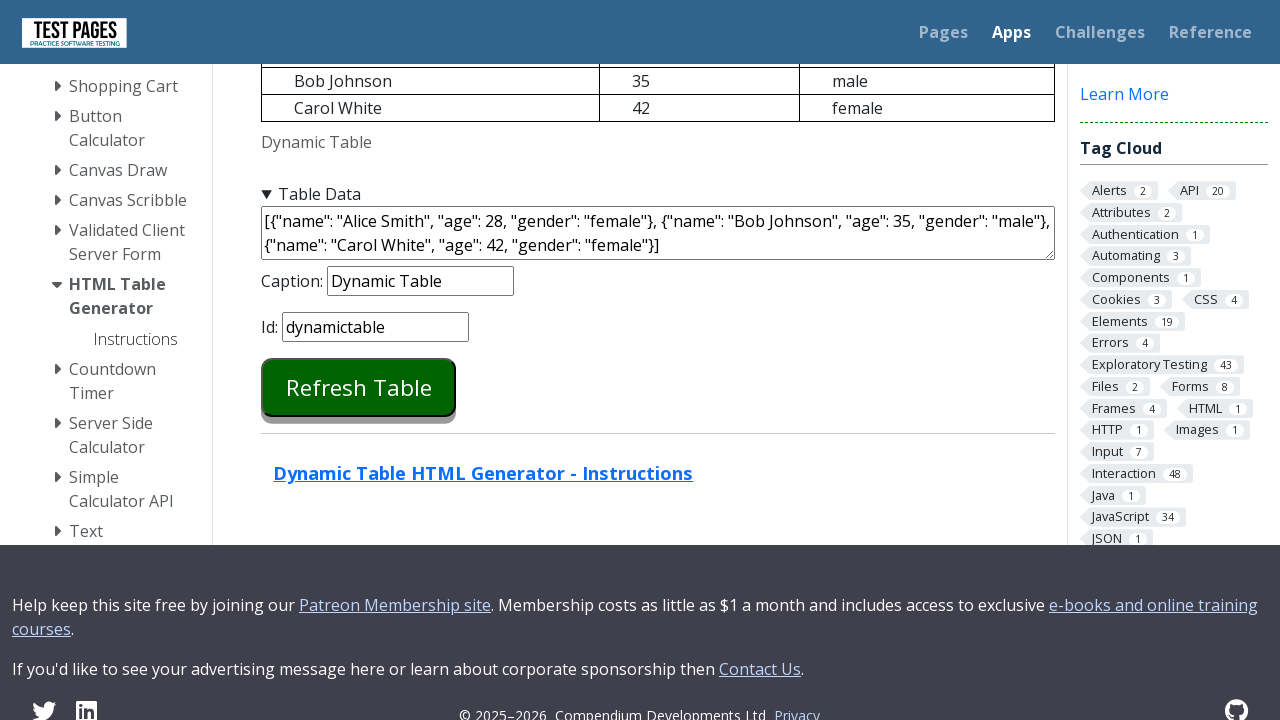

Table rows loaded and are now visible
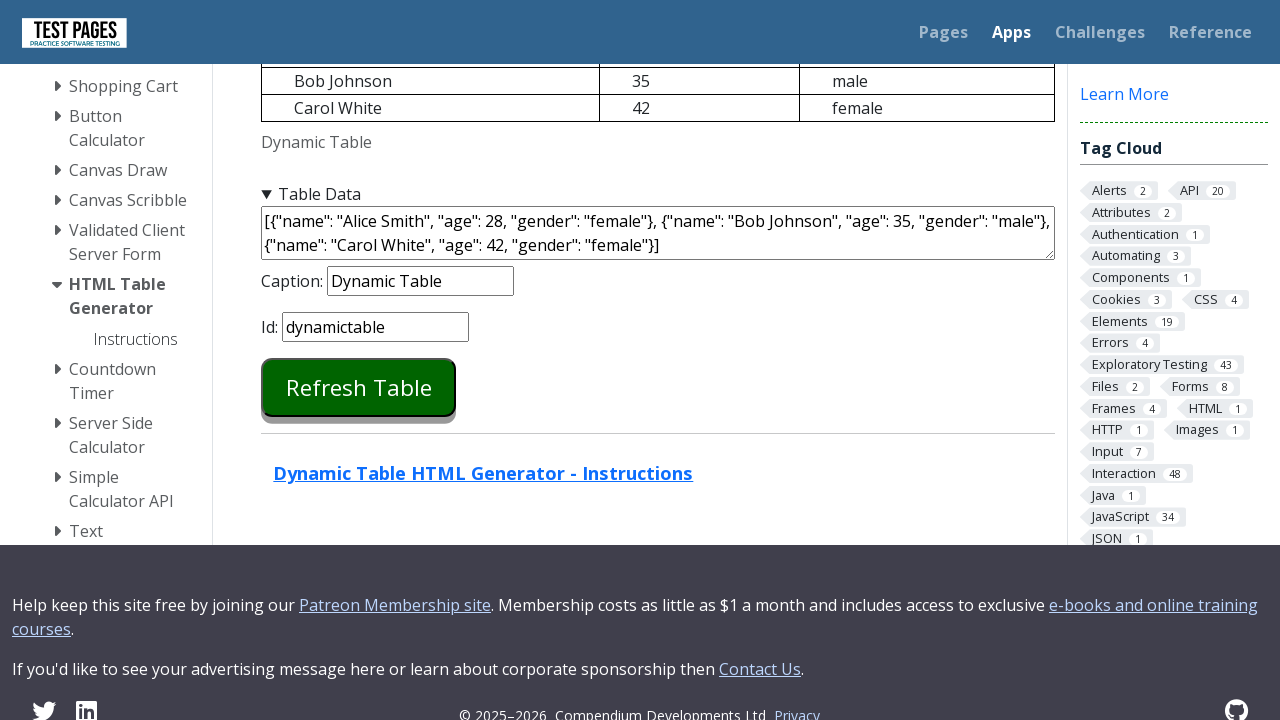

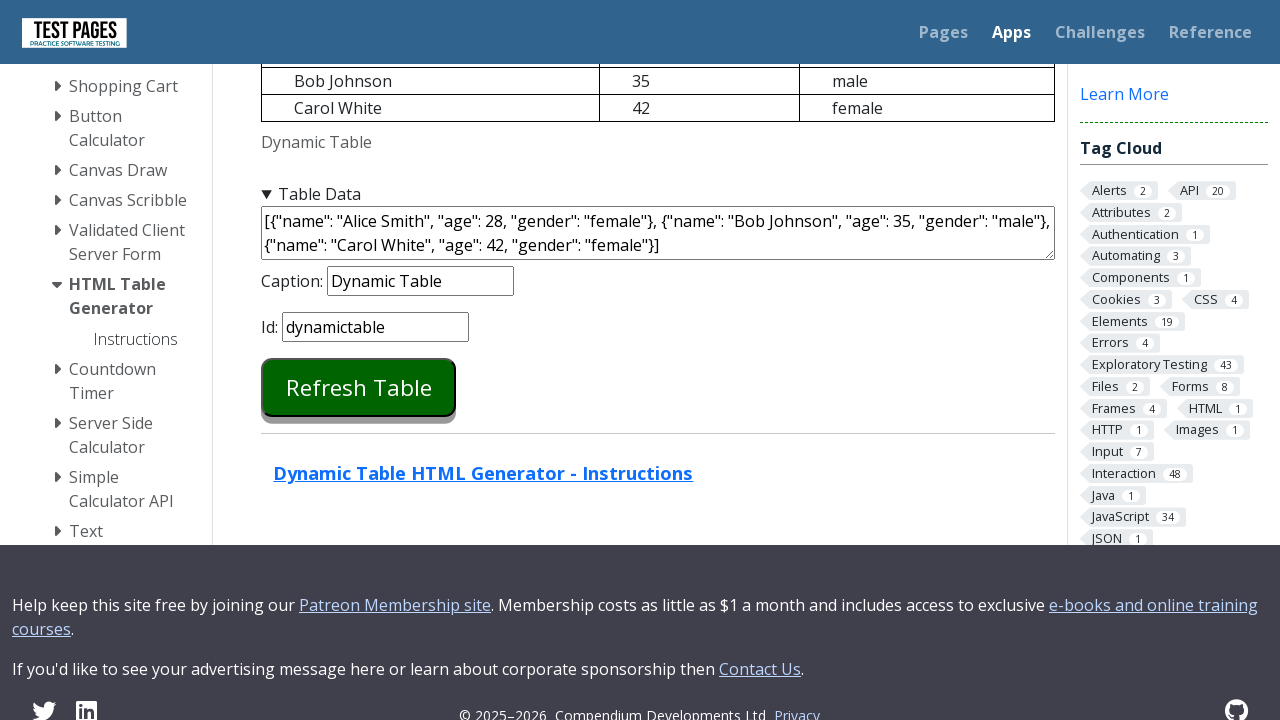